Navigates to the actiTime website homepage and verifies the page loads successfully

Starting URL: https://www.actitime.com/

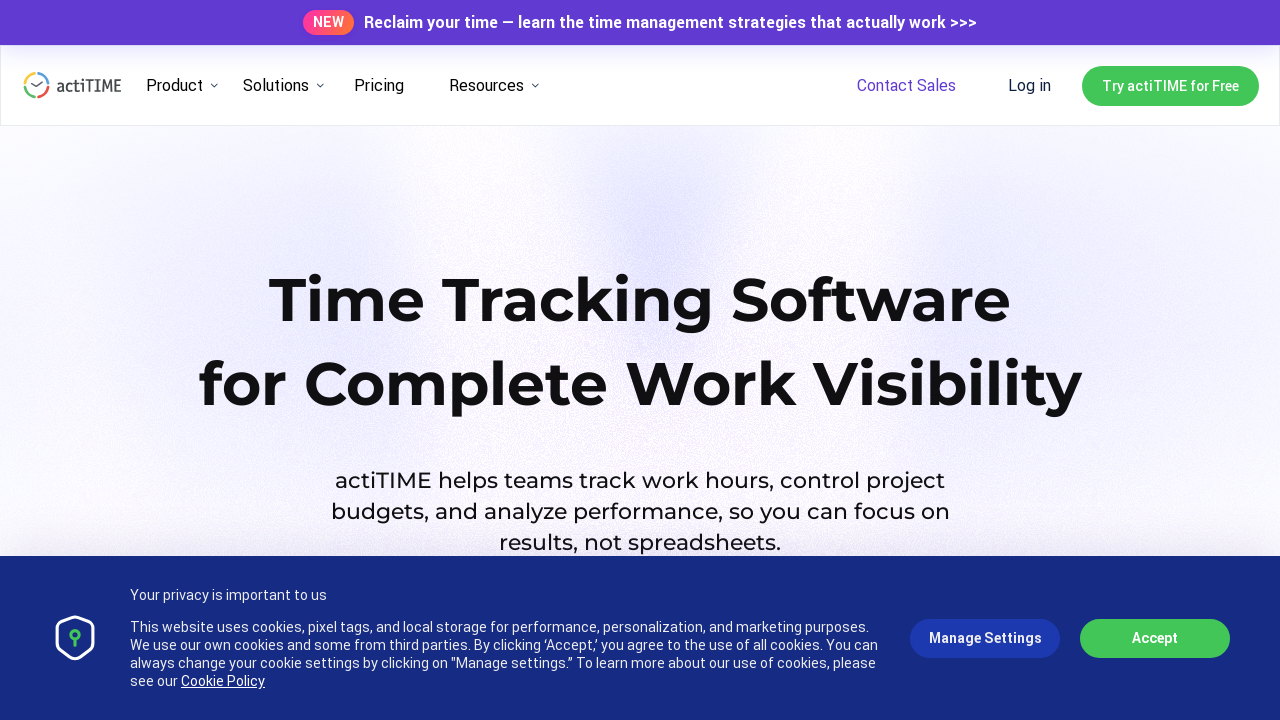

Navigated to actiTime homepage
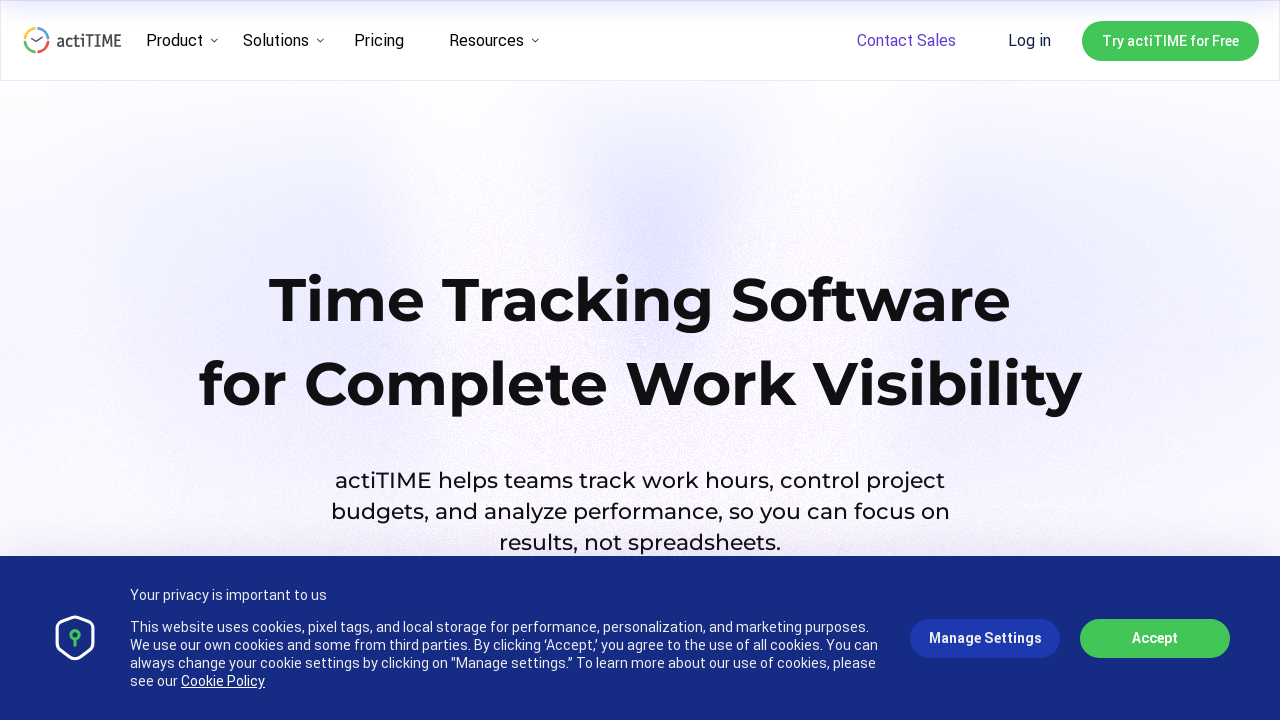

Page DOM content fully loaded
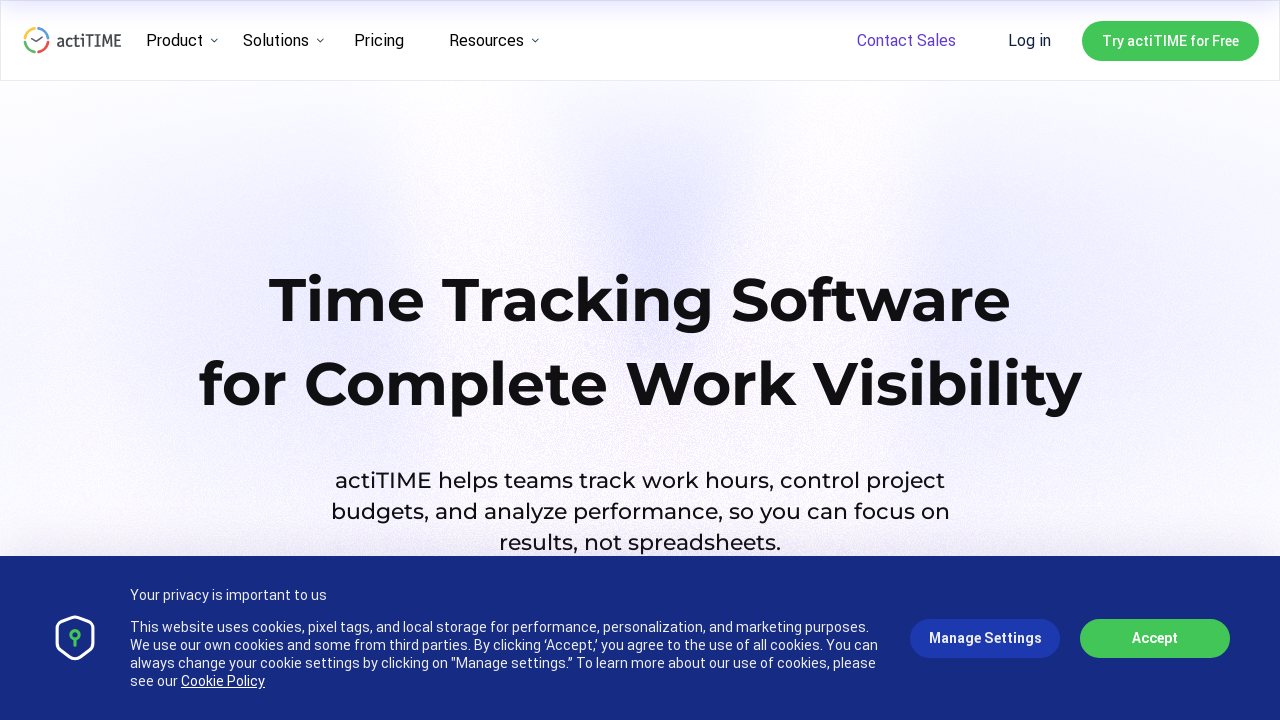

Verified page has a title - actiTime homepage loaded successfully
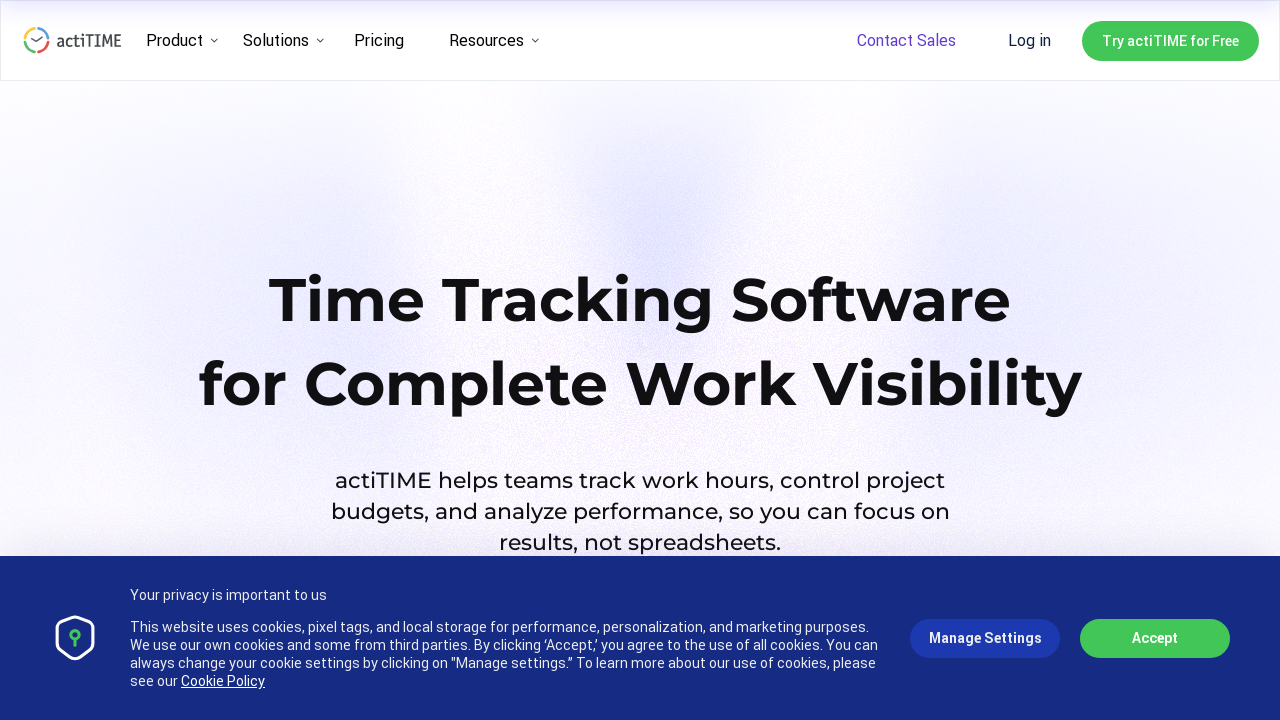

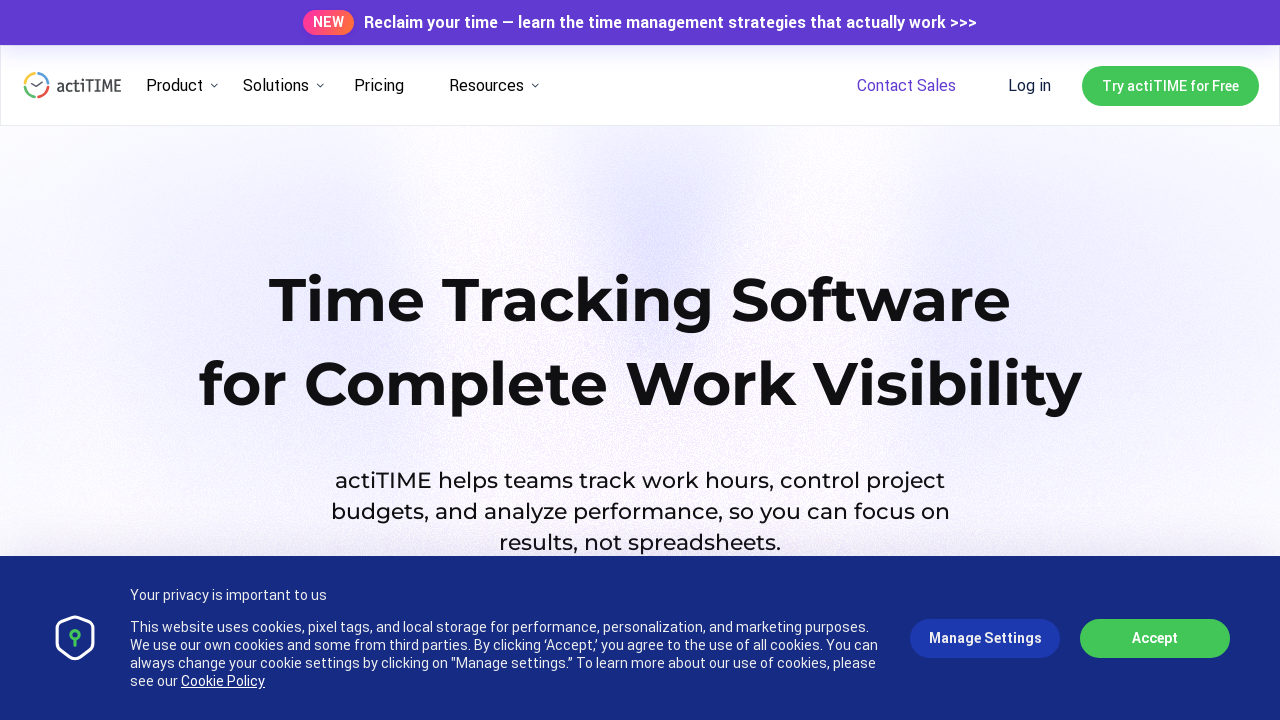